Tests checkbox and radio button functionality on a practice automation page by selecting a specific checkbox option and clicking a radio button

Starting URL: https://rahulshettyacademy.com/AutomationPractice/

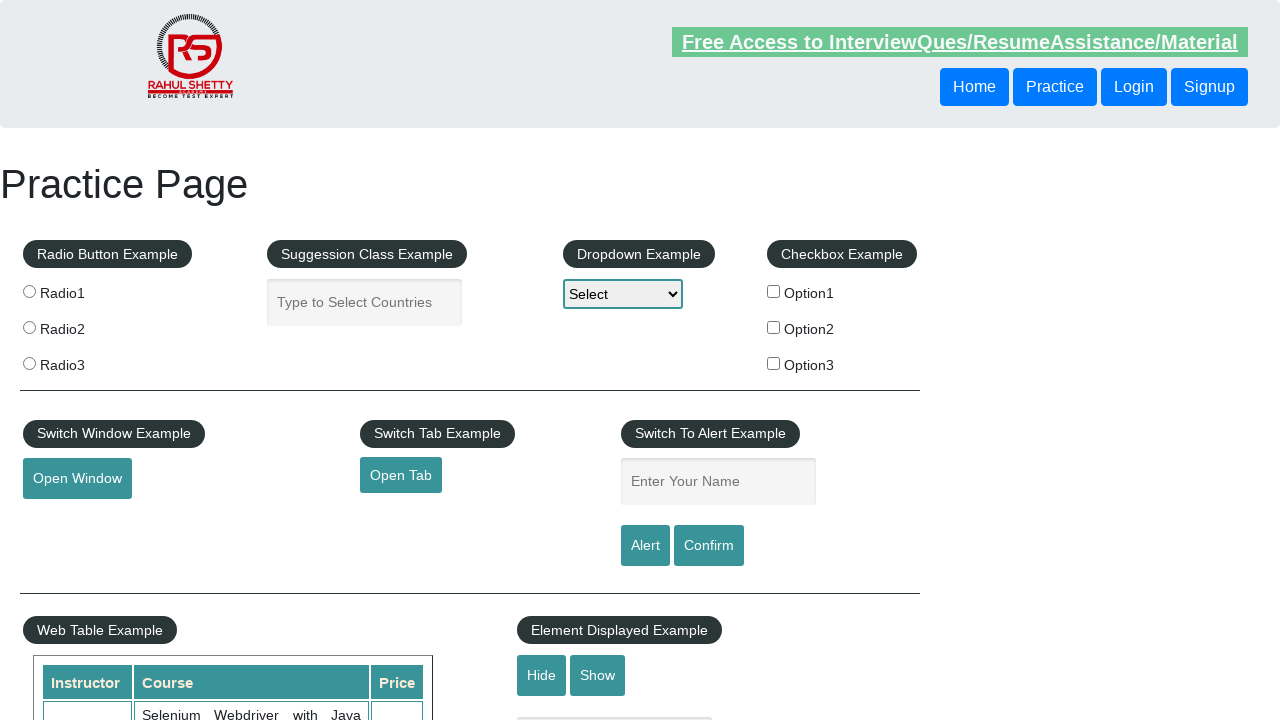

Navigated to automation practice page
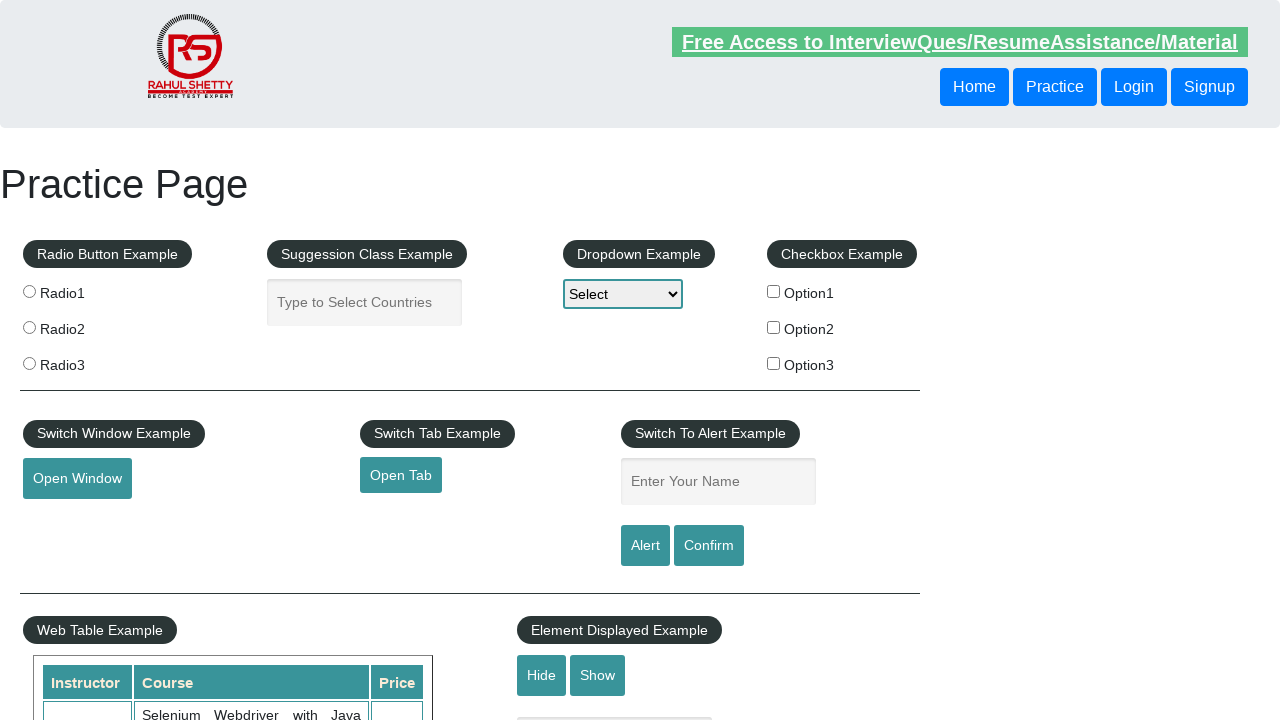

Clicked checkbox with value 'option2' at (774, 327) on input[type='checkbox'][value='option2']
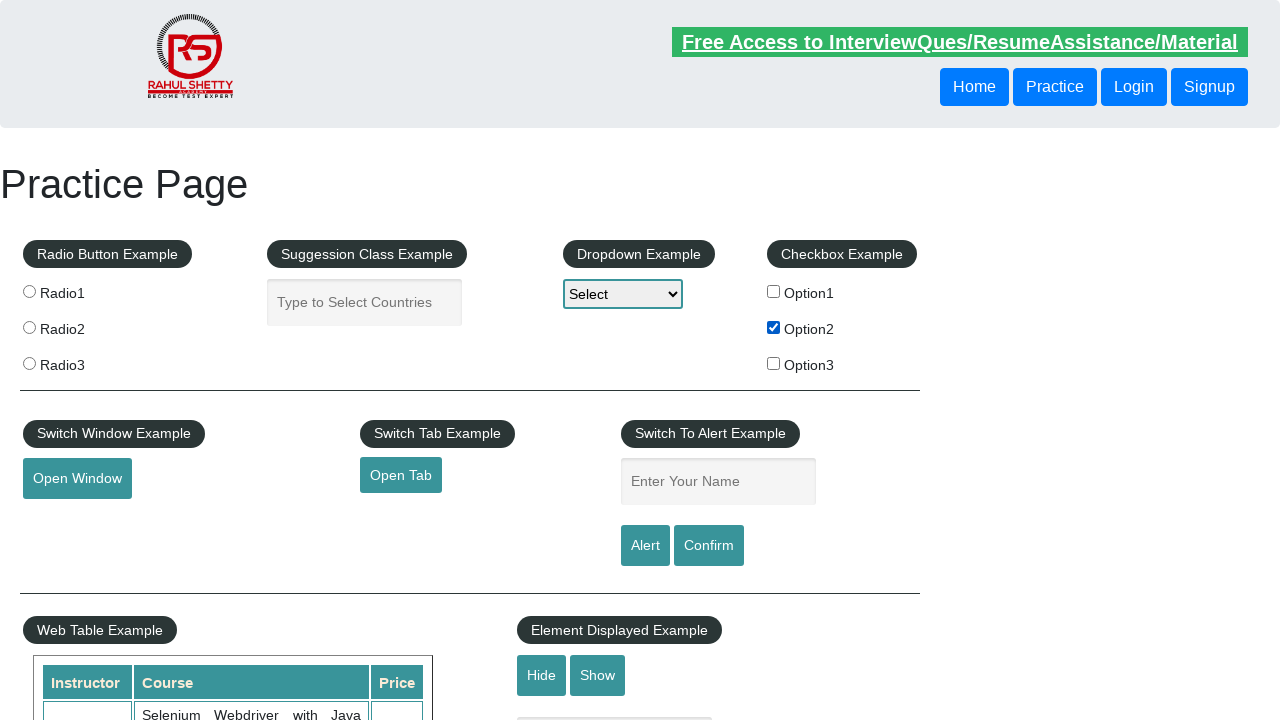

Verified checkbox 'option2' is selected
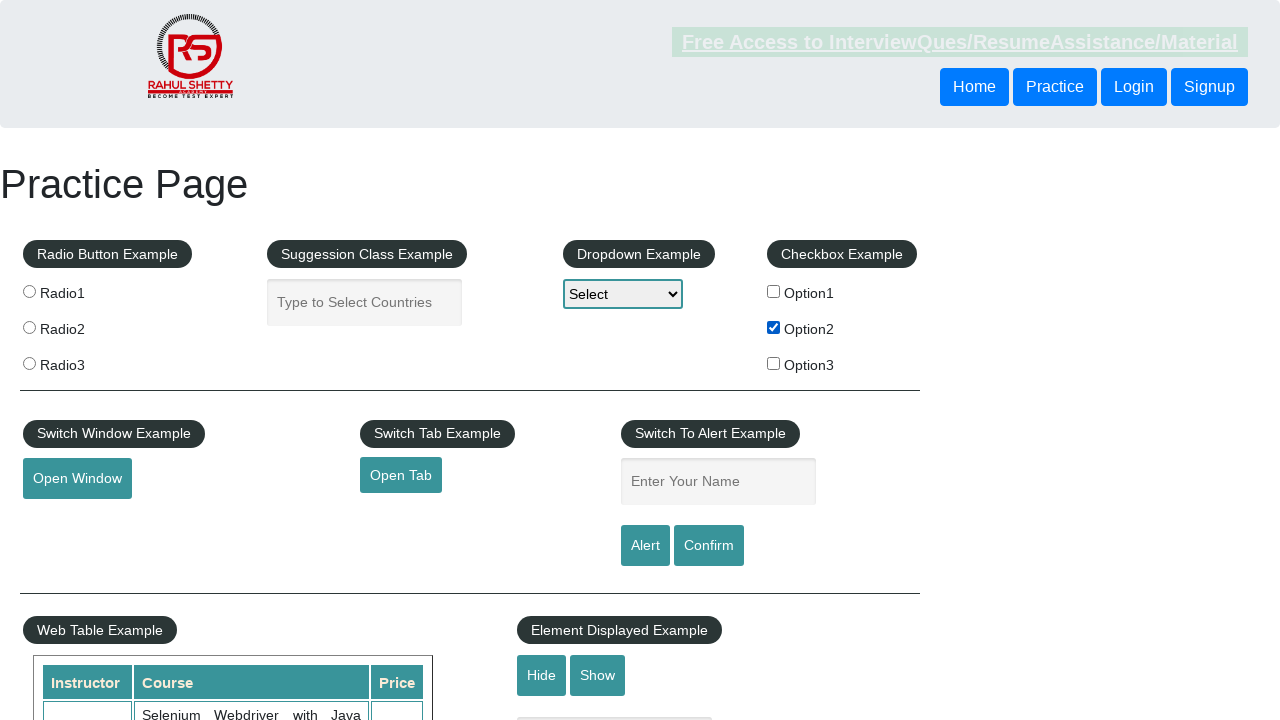

Clicked the third radio button (index 2) at (29, 363) on input[name='radioButton'] >> nth=2
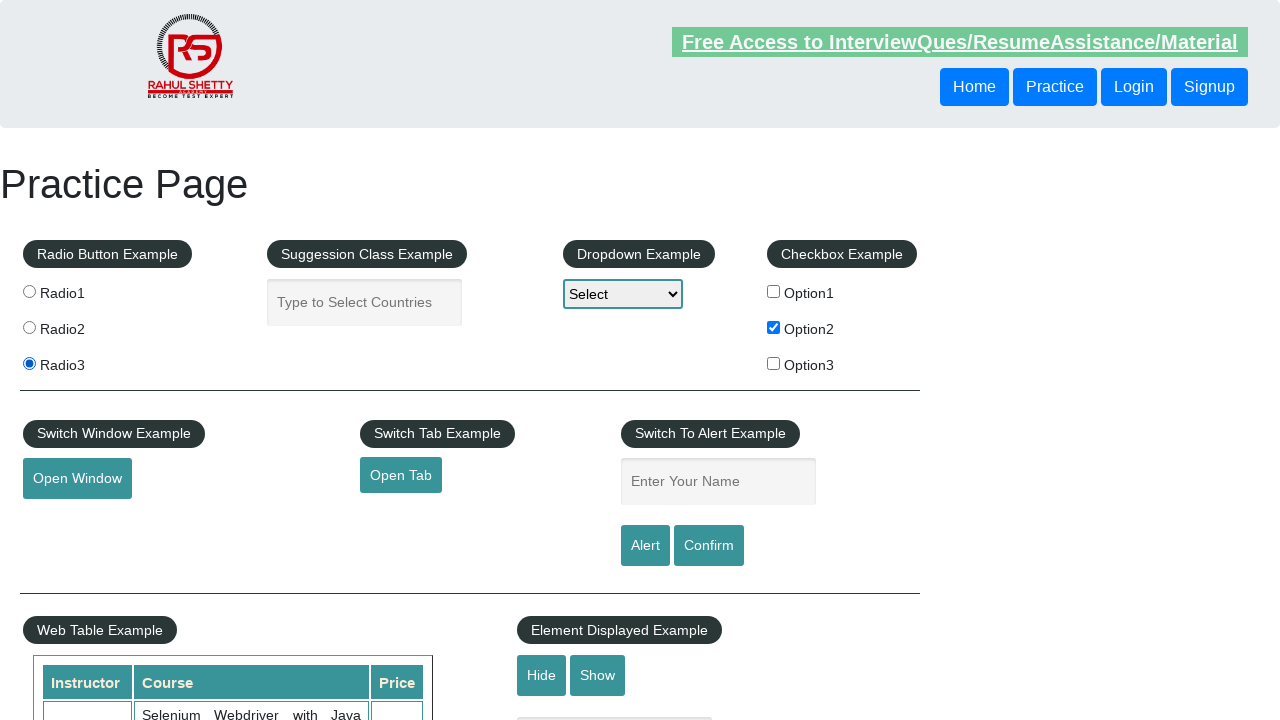

Verified the third radio button is selected
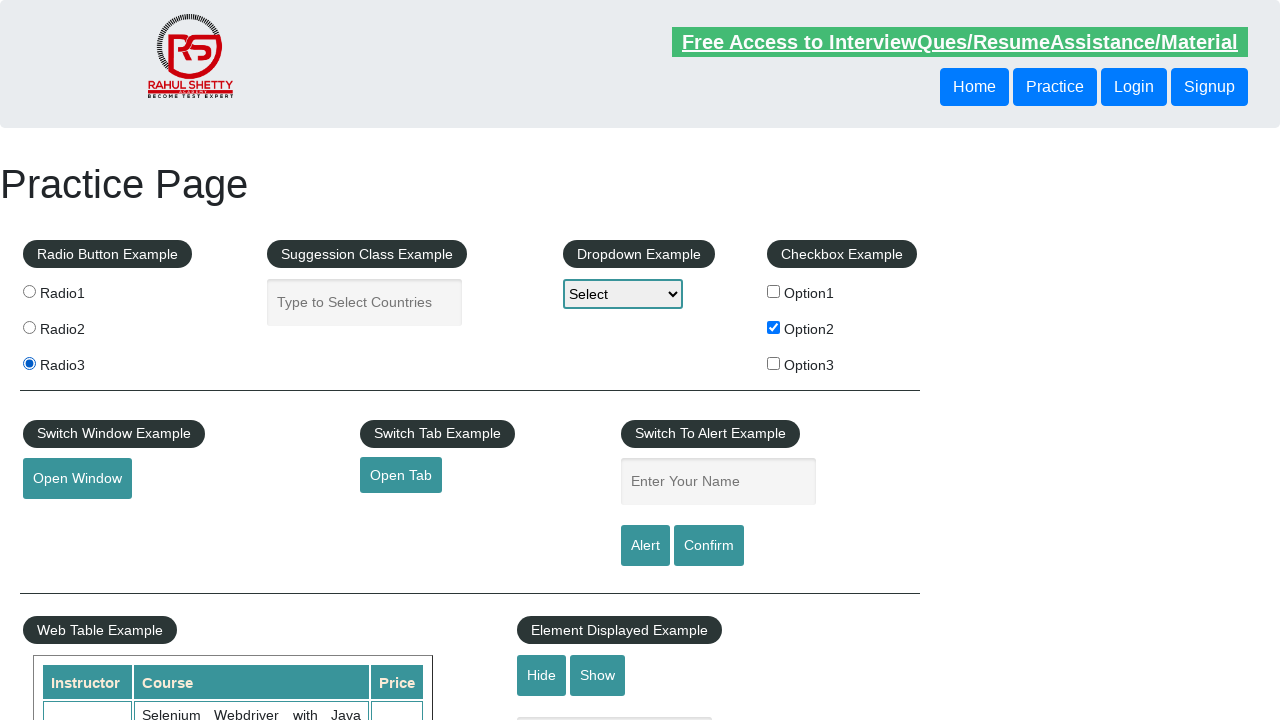

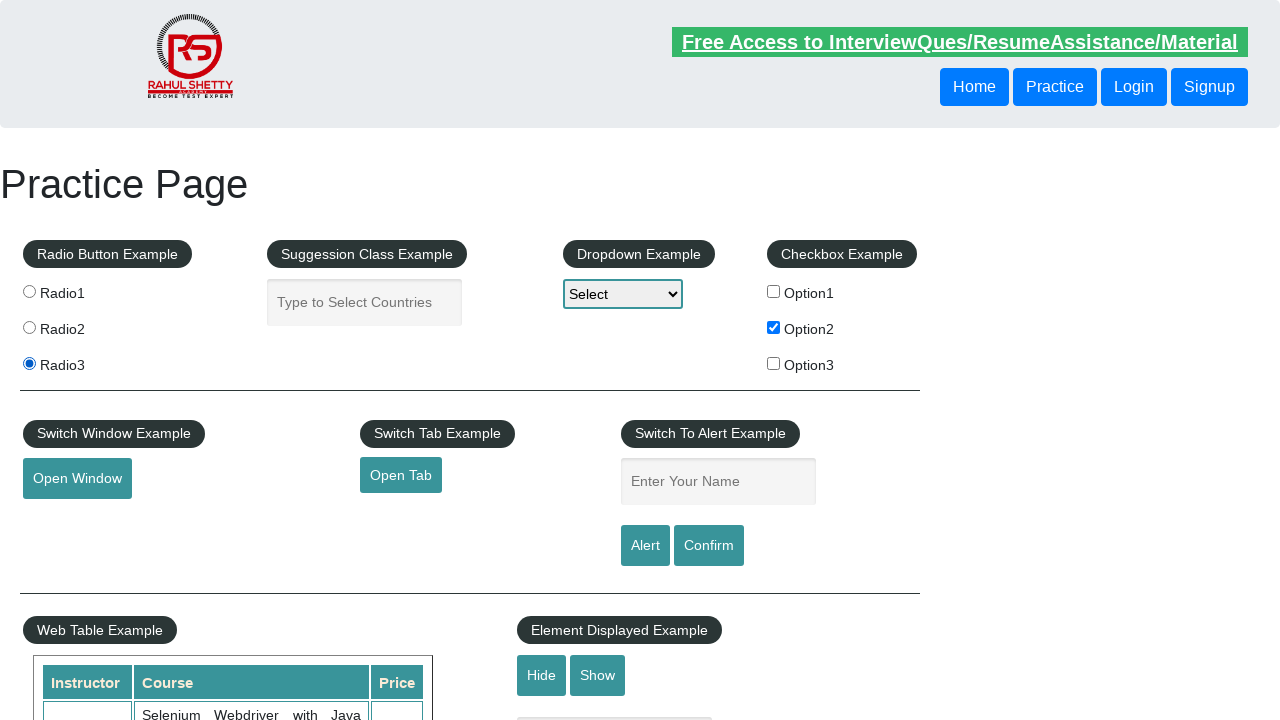